Tests dynamic checkbox controls by toggling visibility of a checkbox, waiting for it to disappear and reappear, then clicking to select it

Starting URL: https://www.training-support.net/webelements/dynamic-controls

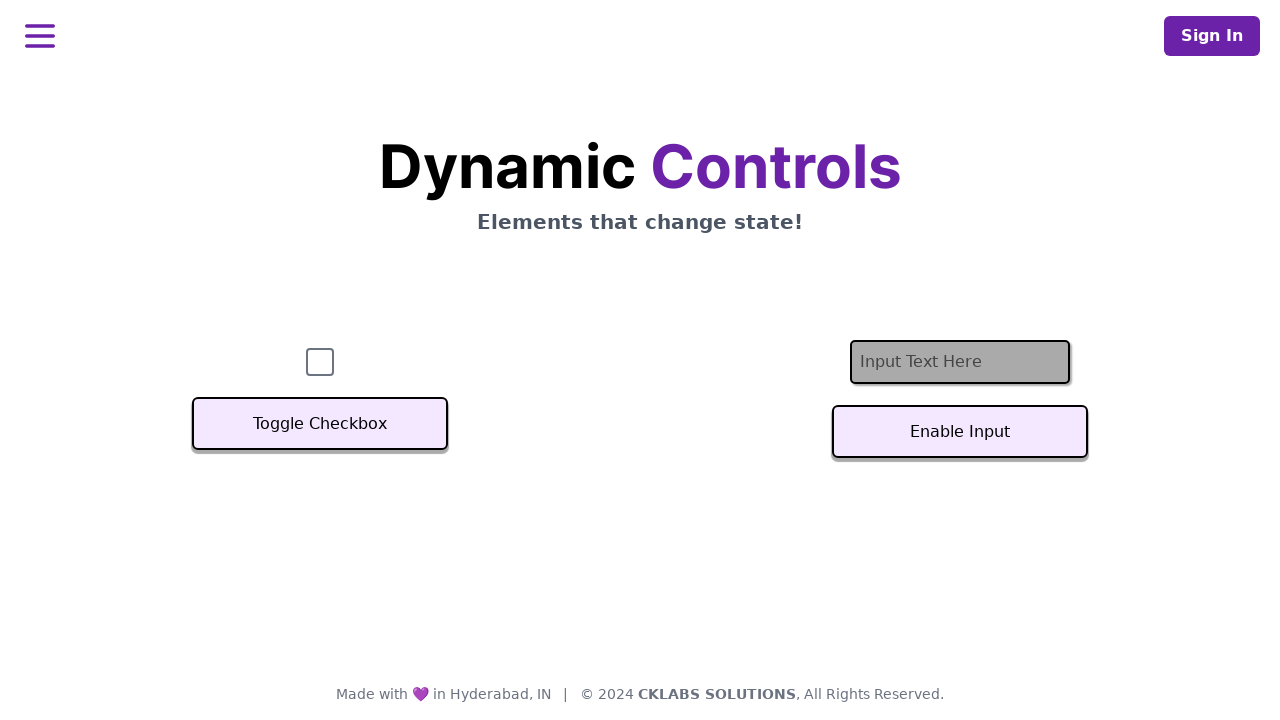

Checkbox is visible on the page
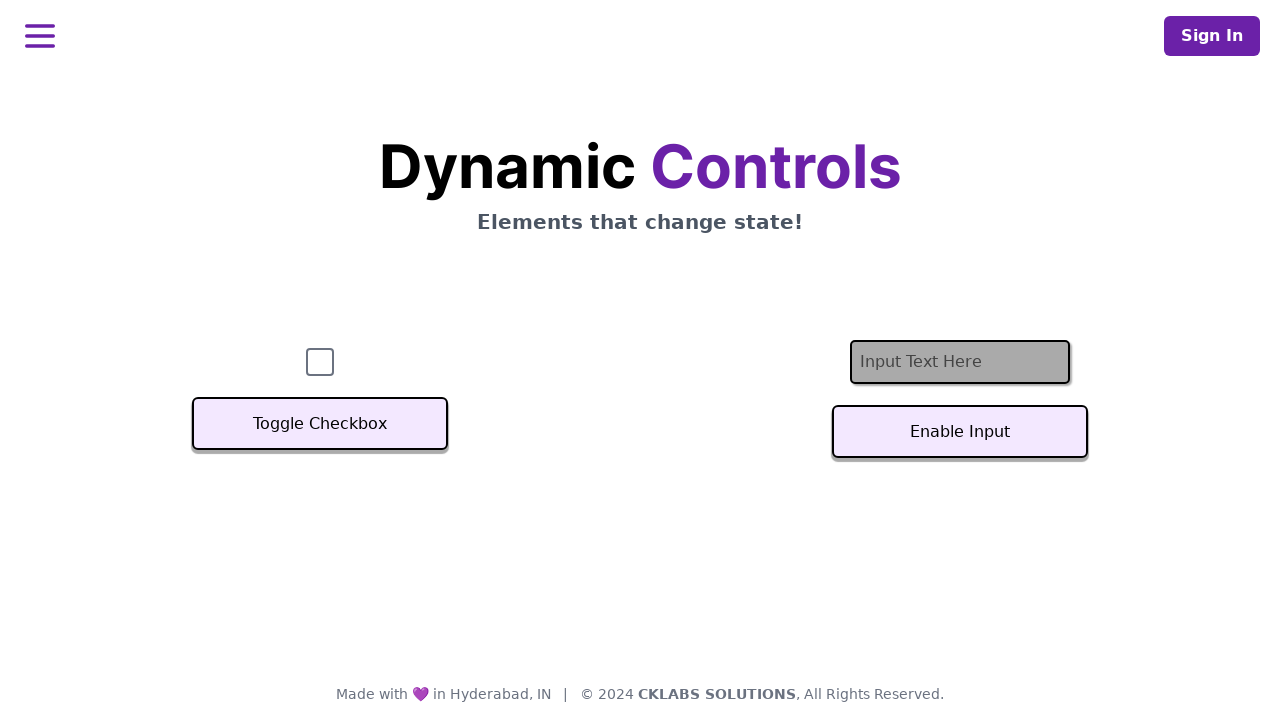

Clicked toggle button to hide the checkbox at (320, 424) on xpath=//button[text()='Toggle Checkbox']
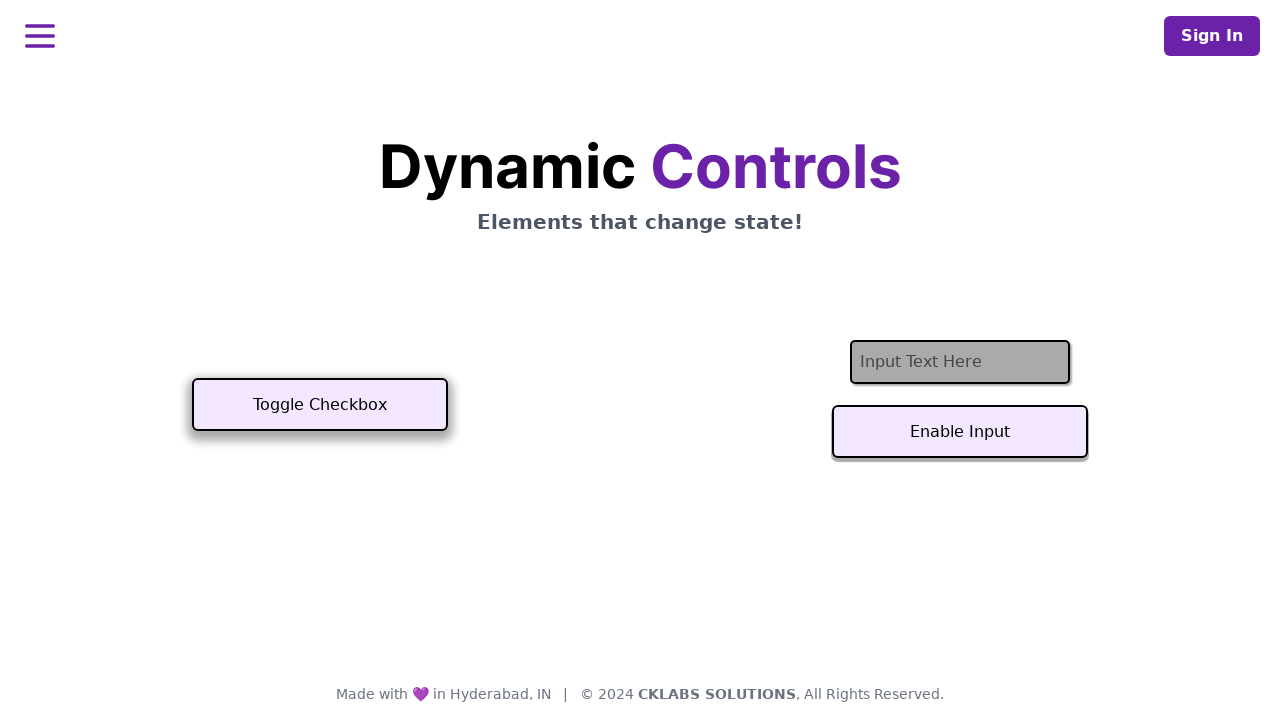

Checkbox has disappeared from the page
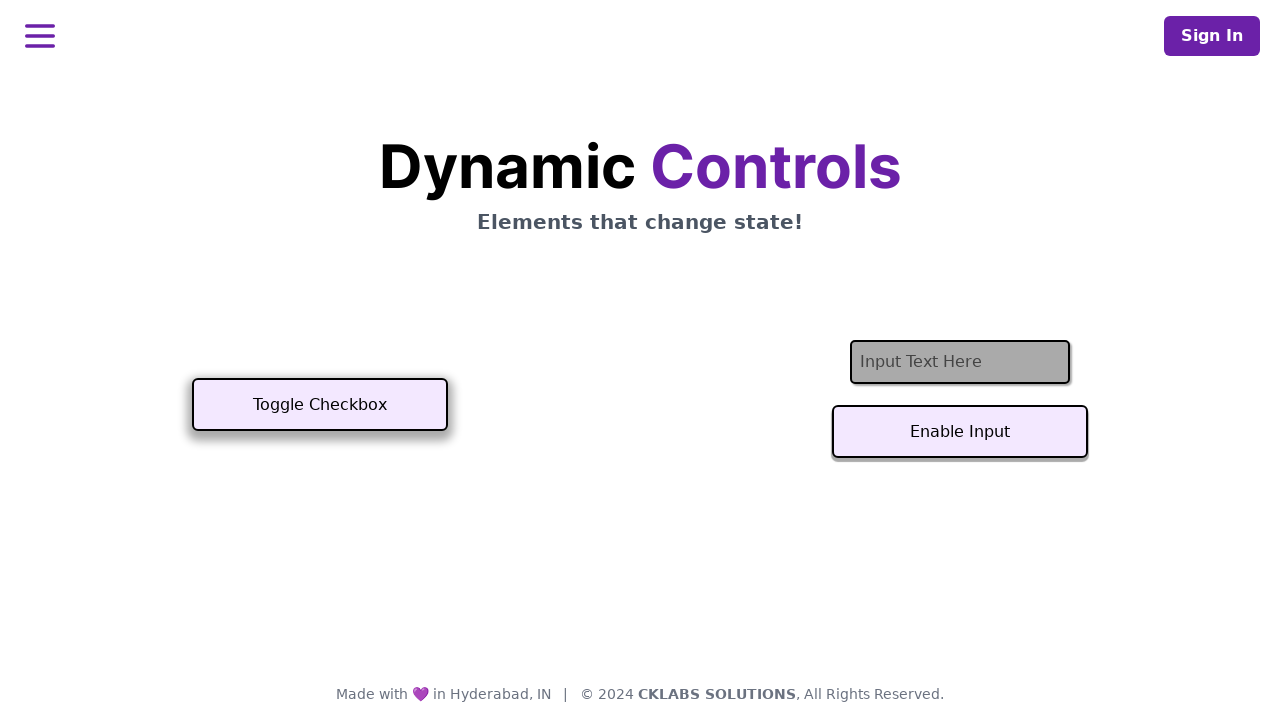

Clicked toggle button to show the checkbox again at (320, 405) on xpath=//button[text()='Toggle Checkbox']
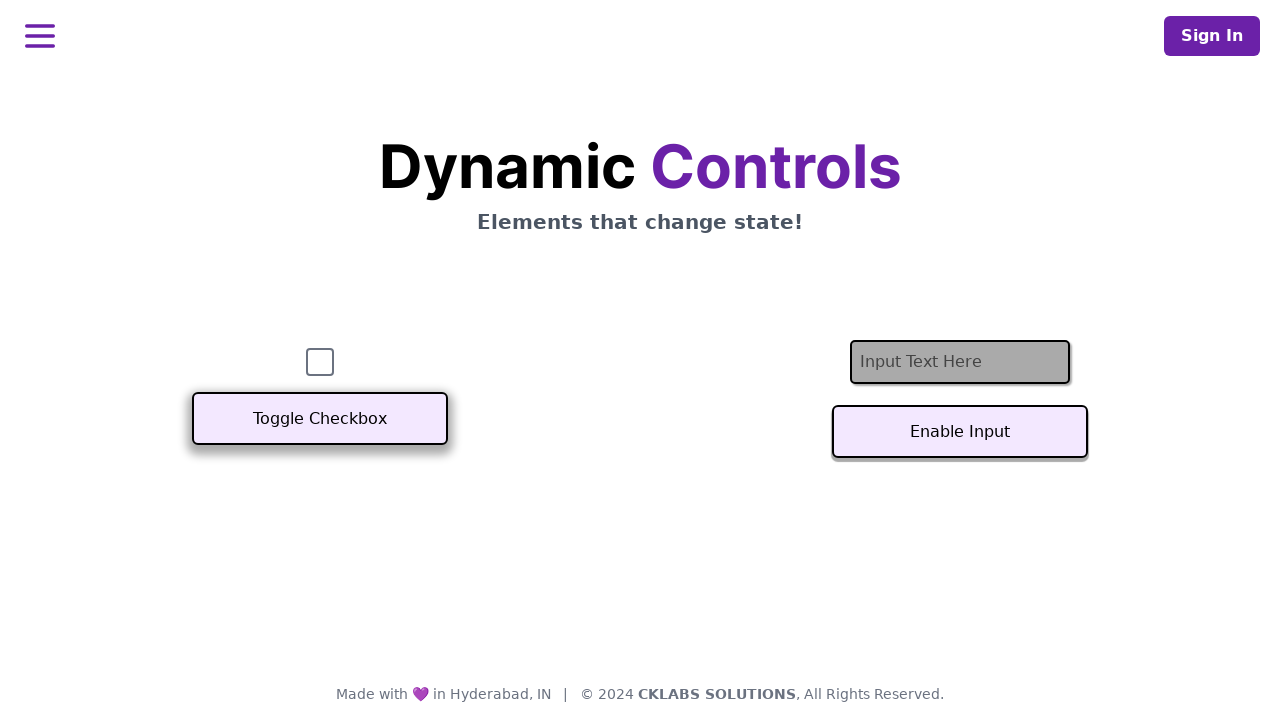

Checkbox is now visible again
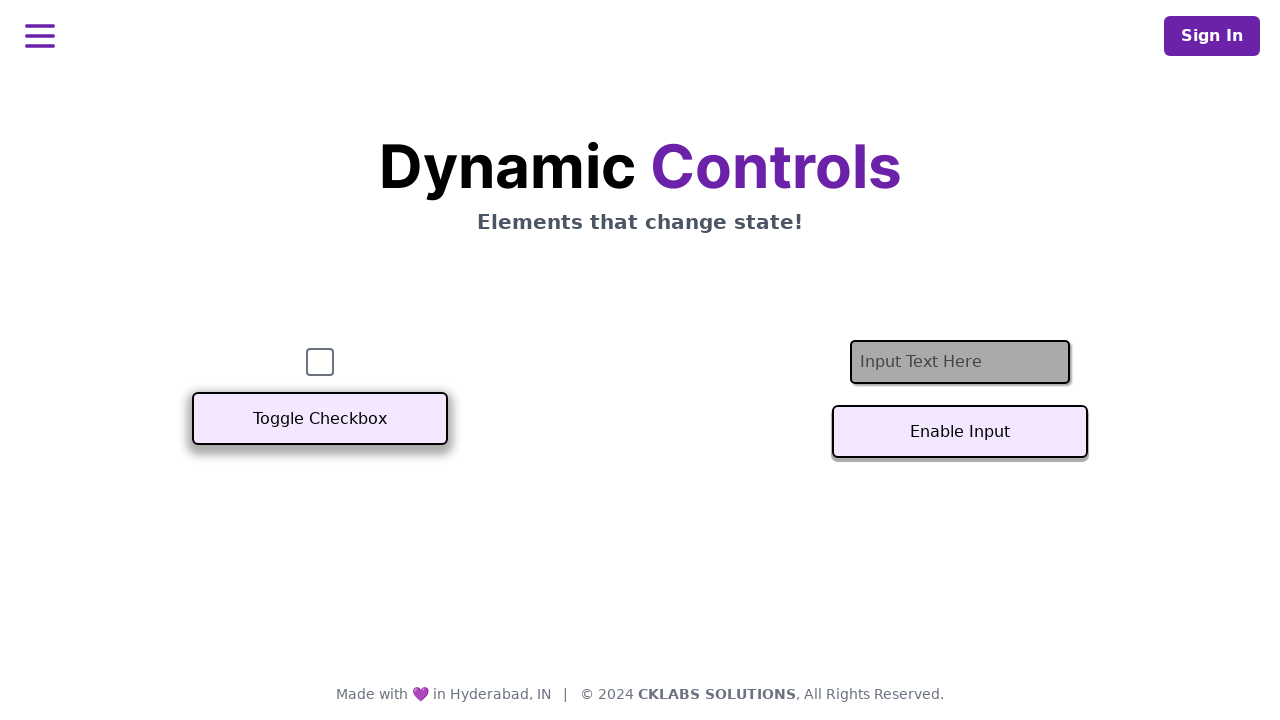

Clicked the checkbox to select it at (320, 362) on #checkbox
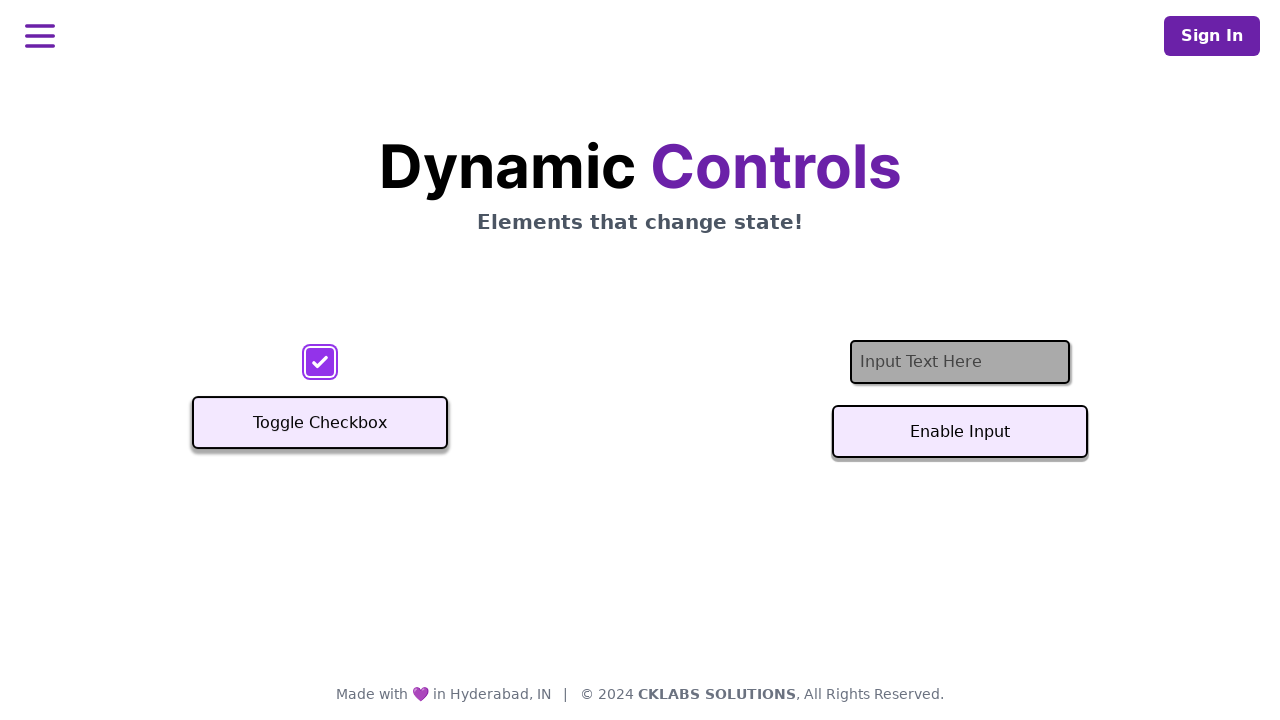

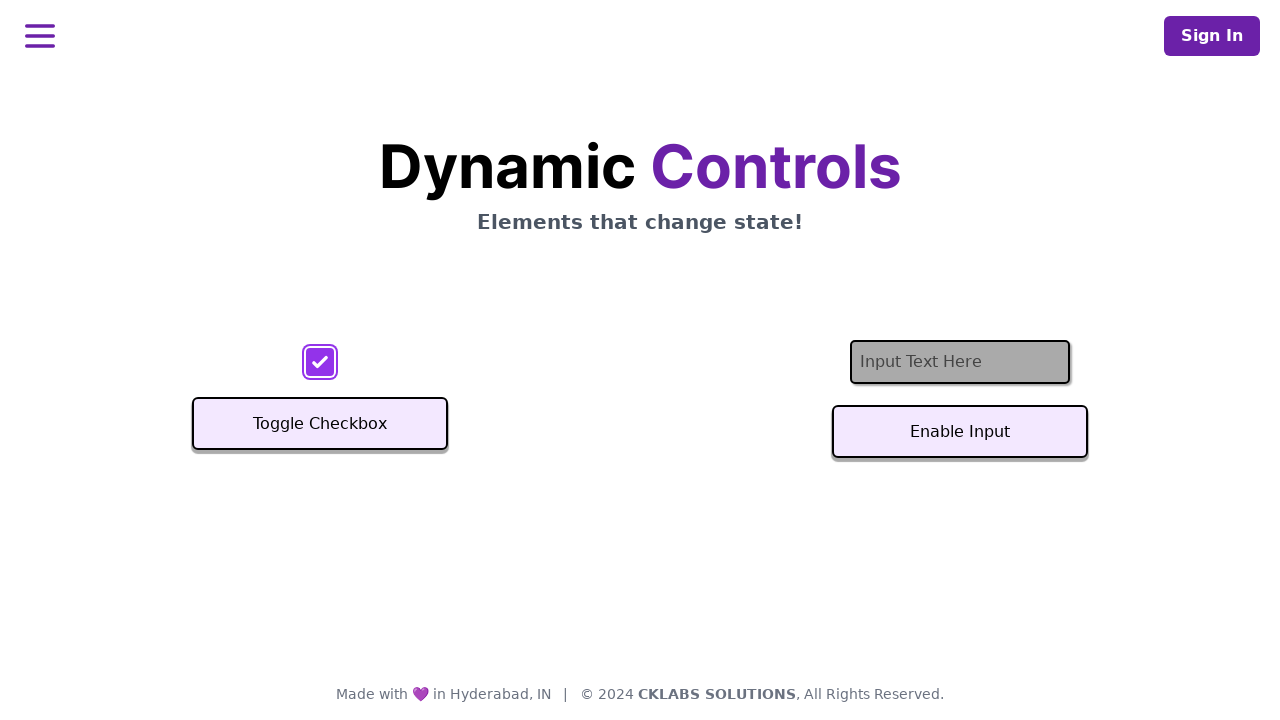